Tests JavaScript alert handling by entering a name, triggering an alert popup, verifying the alert text contains the name, and accepting the alert

Starting URL: https://rahulshettyacademy.com/AutomationPractice/

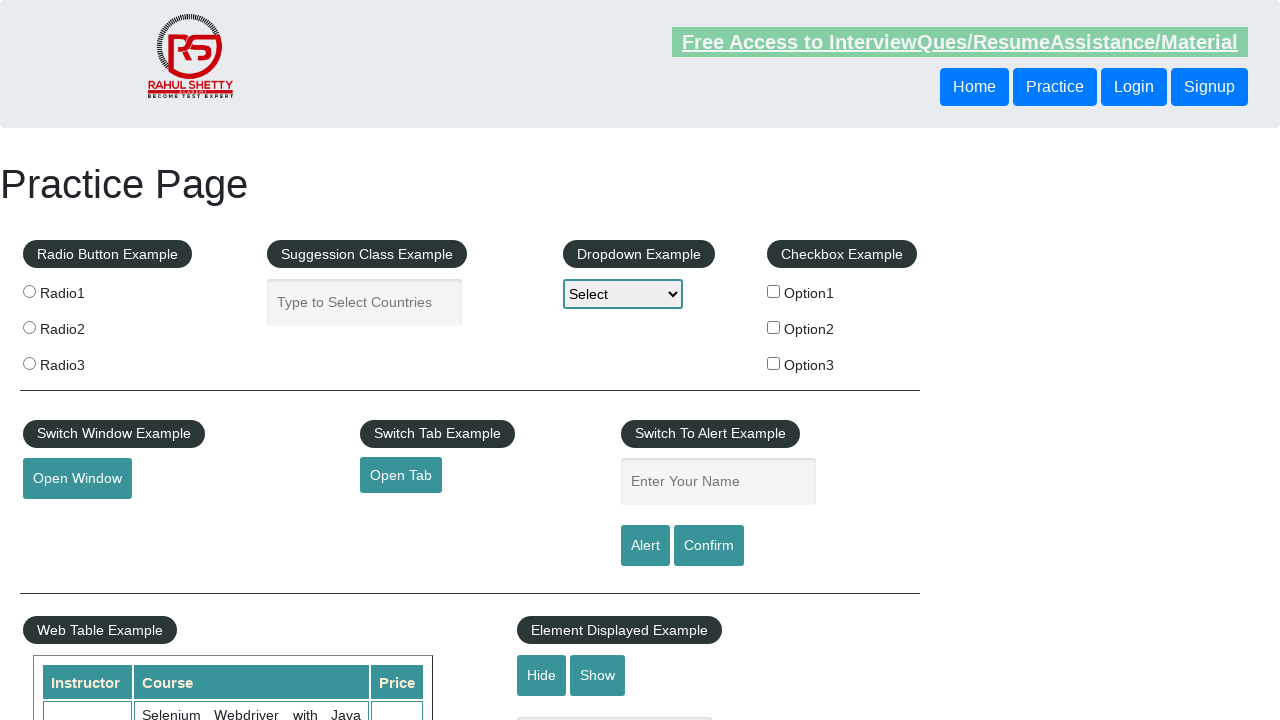

Filled name input field with 'Rahul' on #name
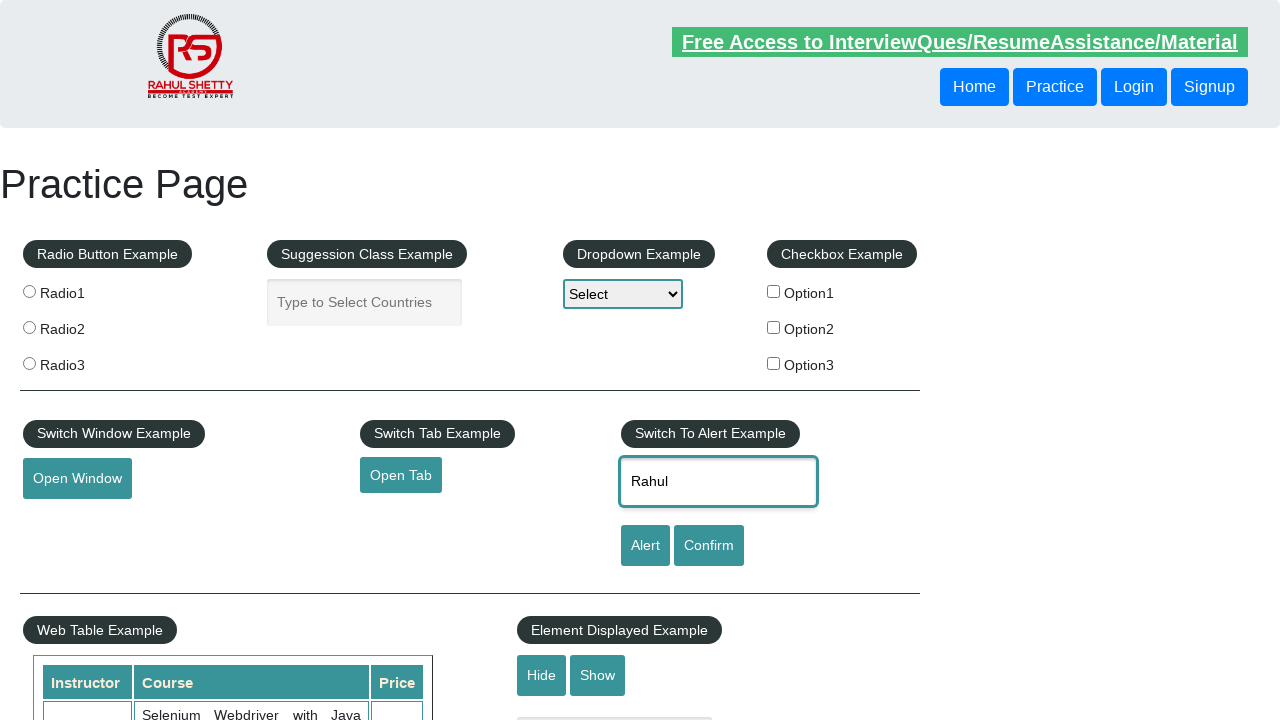

Clicked alert button to trigger JavaScript alert at (645, 546) on #alertbtn
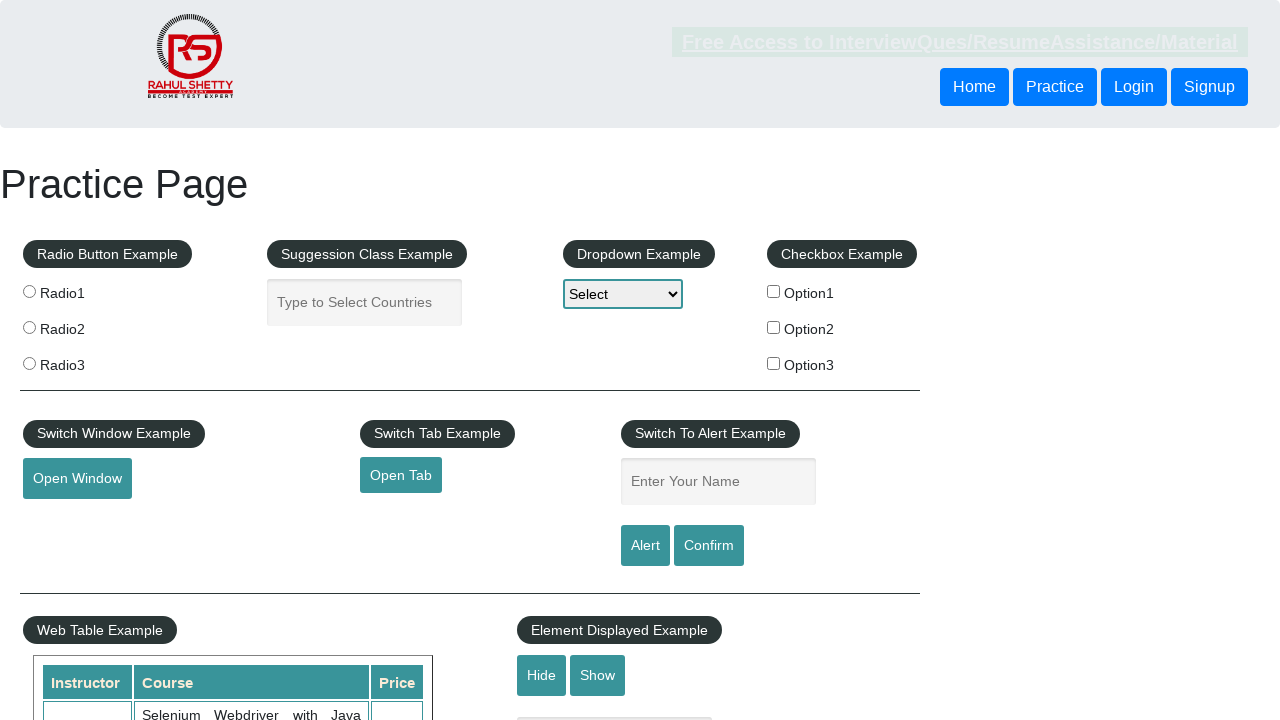

Set up dialog handler to accept alerts
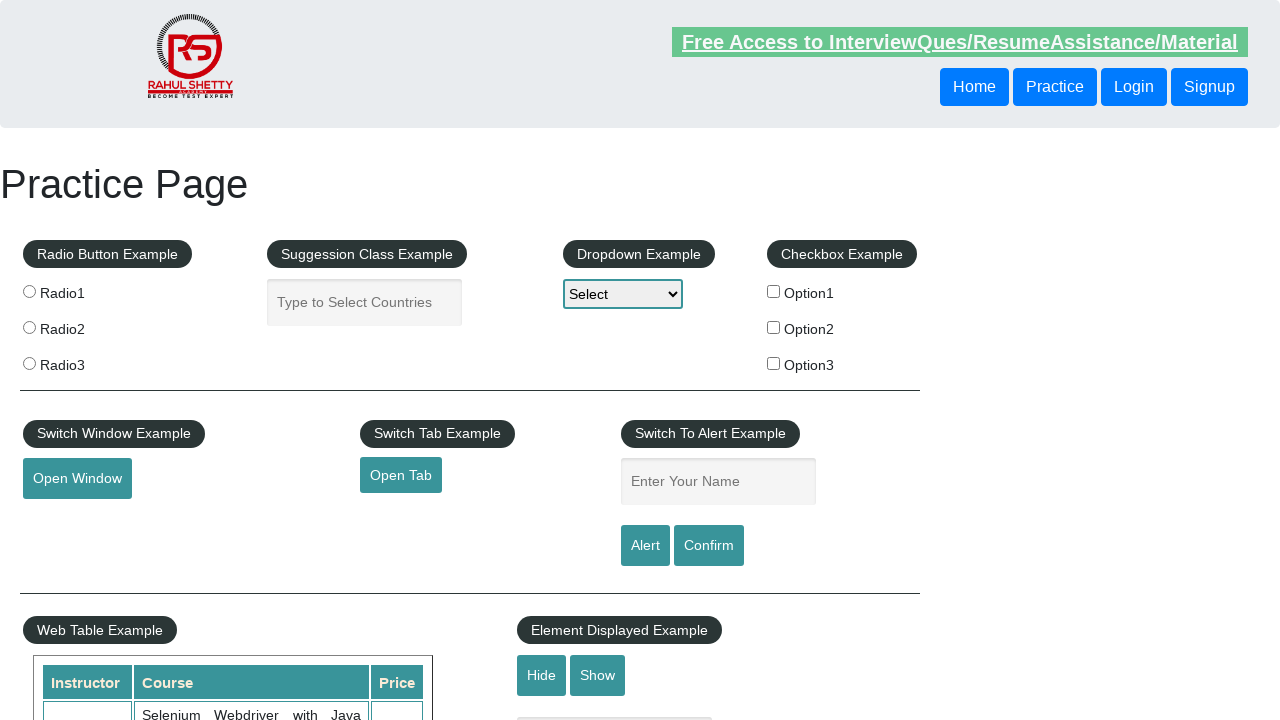

Set up one-time dialog handler with text verification
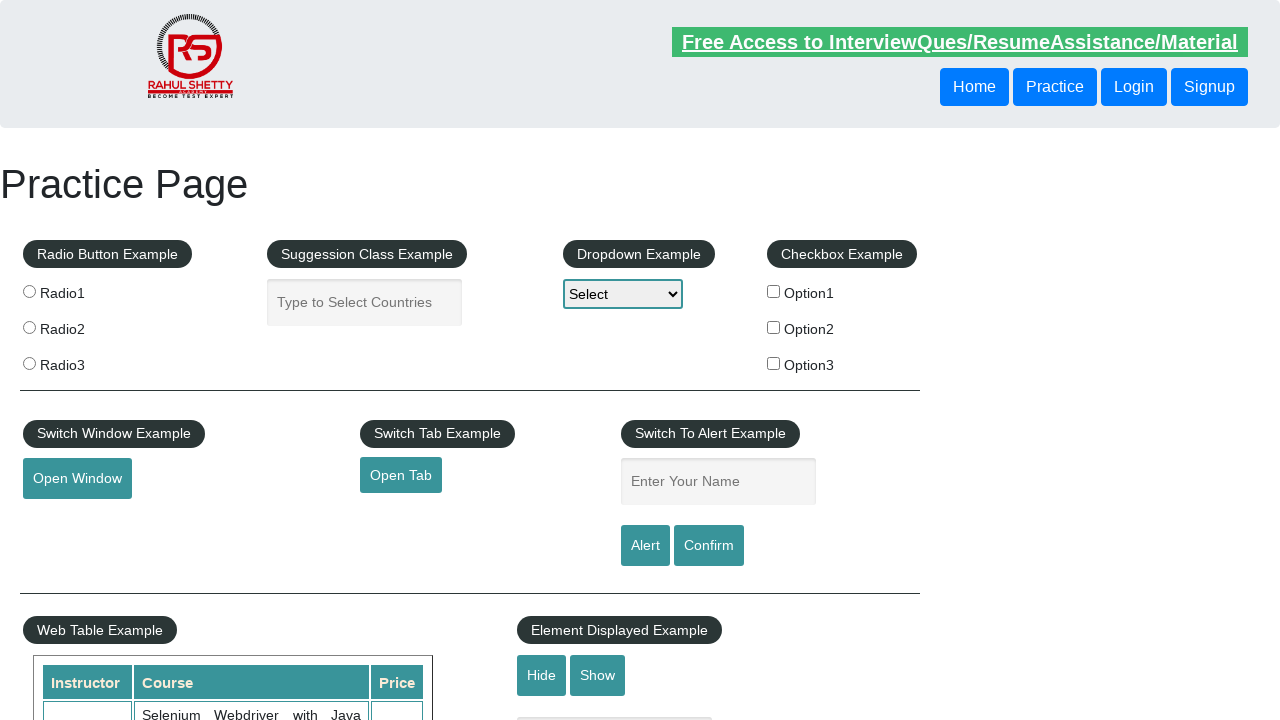

Clicked alert button again to trigger alert and verify handling at (645, 546) on #alertbtn
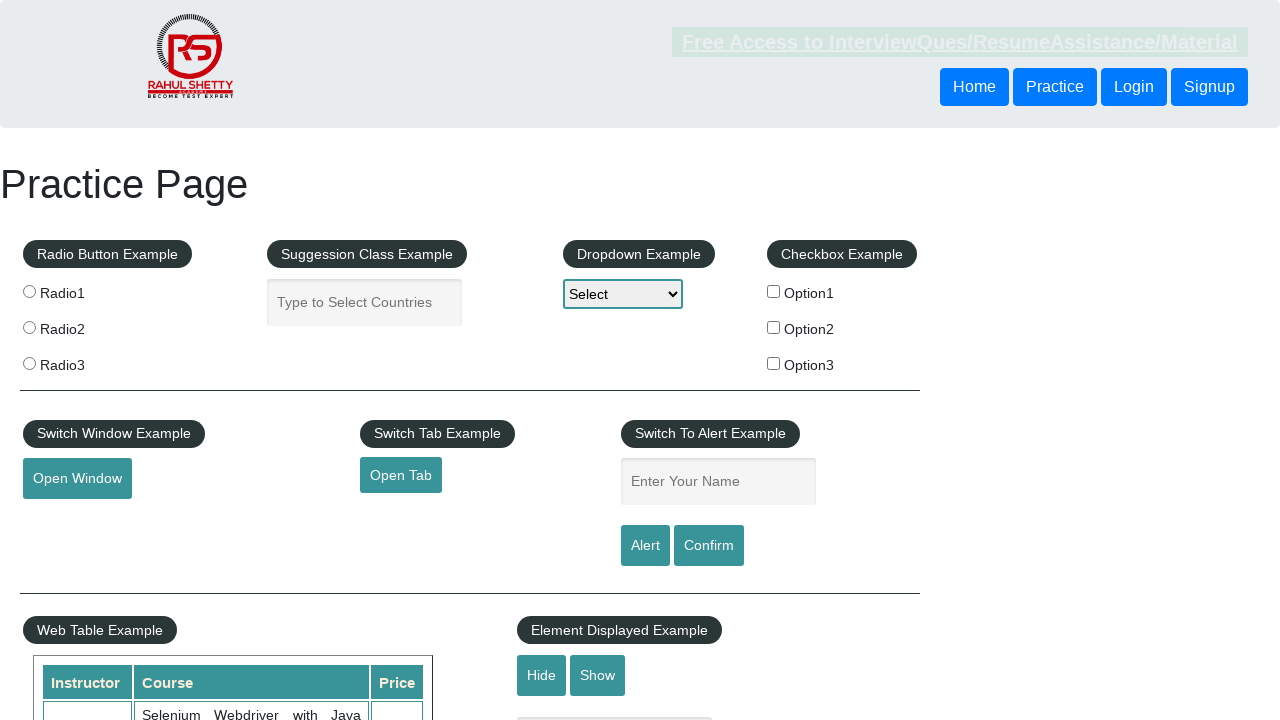

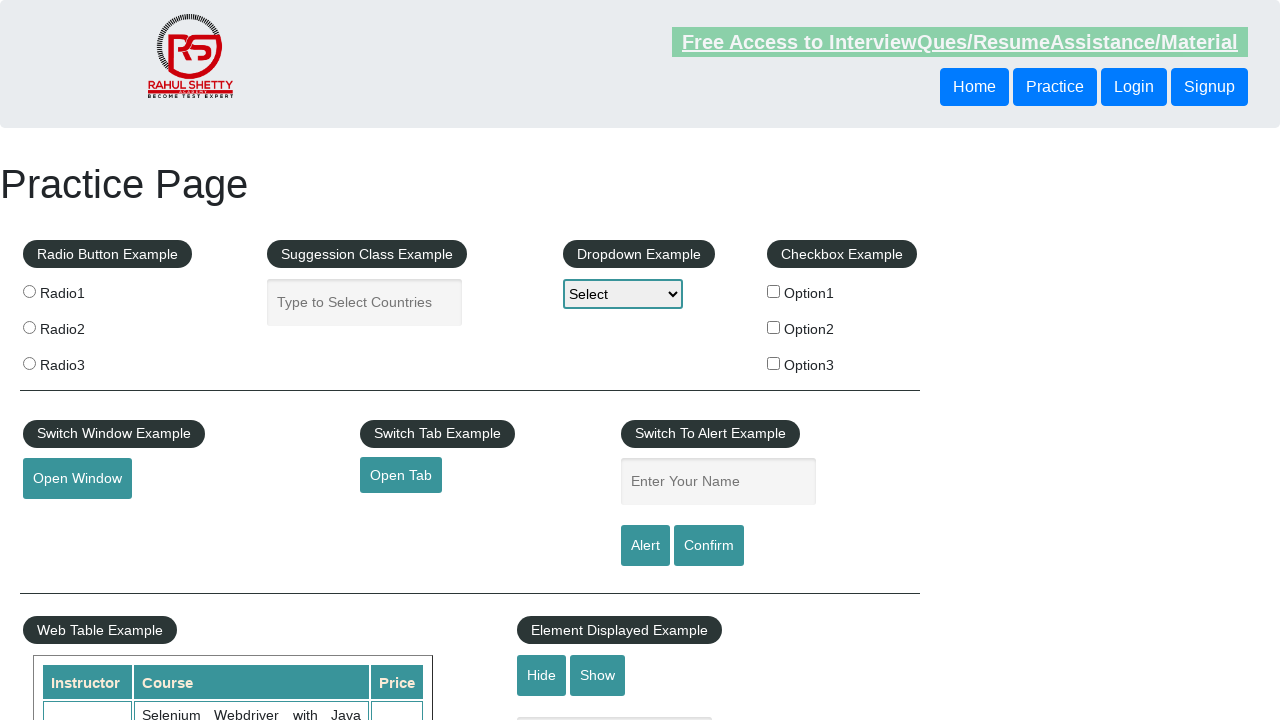